Tests adding an item to cart and then removing it, verifying the cart count updates correctly

Starting URL: https://rahulshettyacademy.com/seleniumPractise/#/

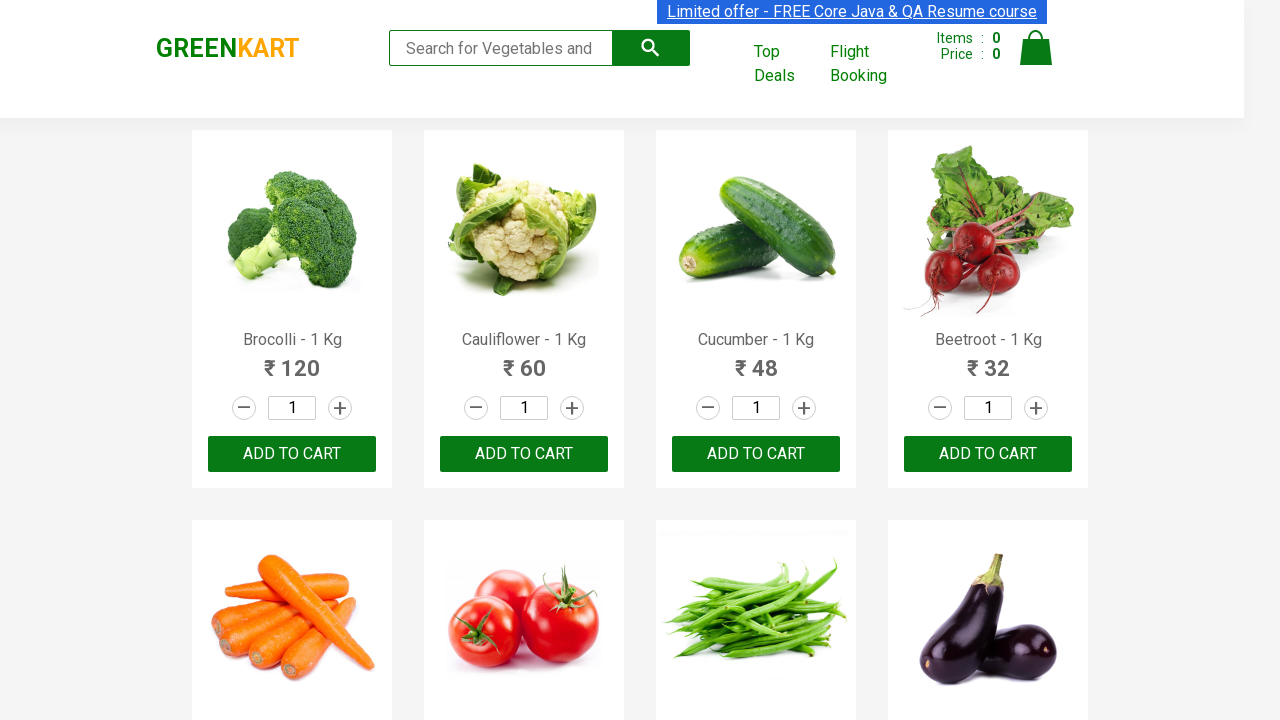

Clicked the first ADD TO CART button at (292, 454) on button:has-text('ADD TO CART') >> nth=0
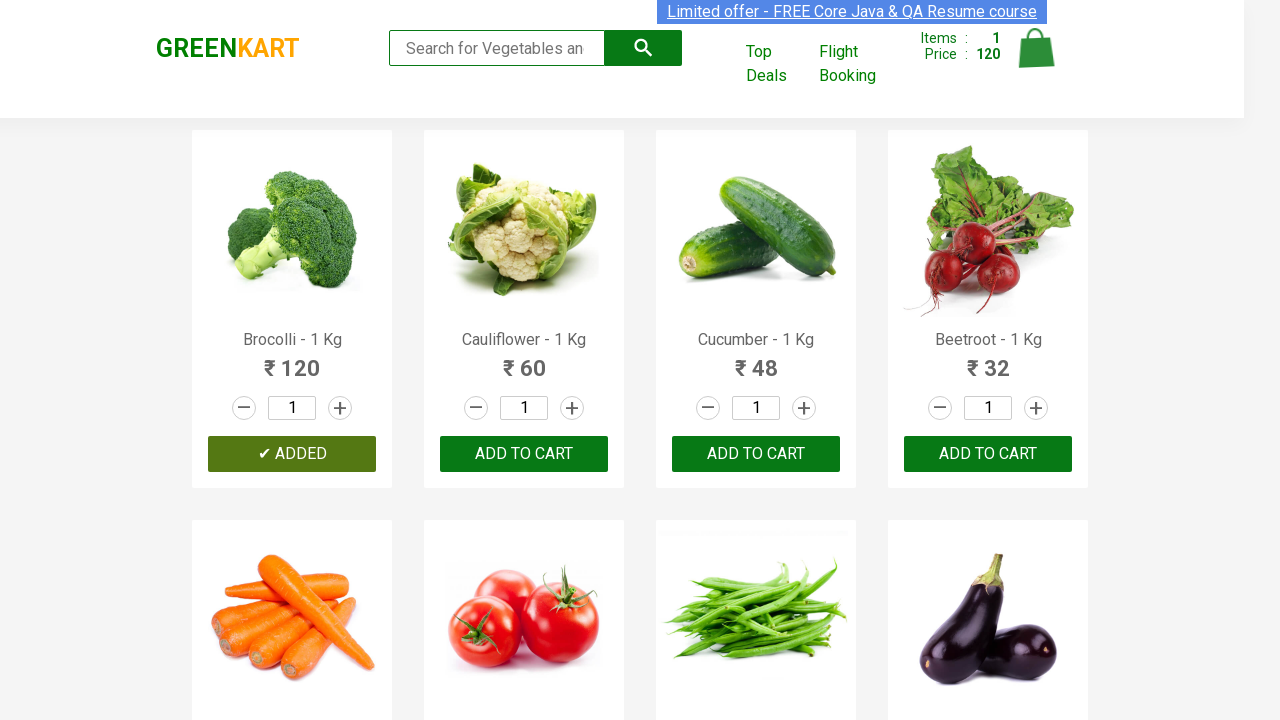

Verified cart count updated to 1 item
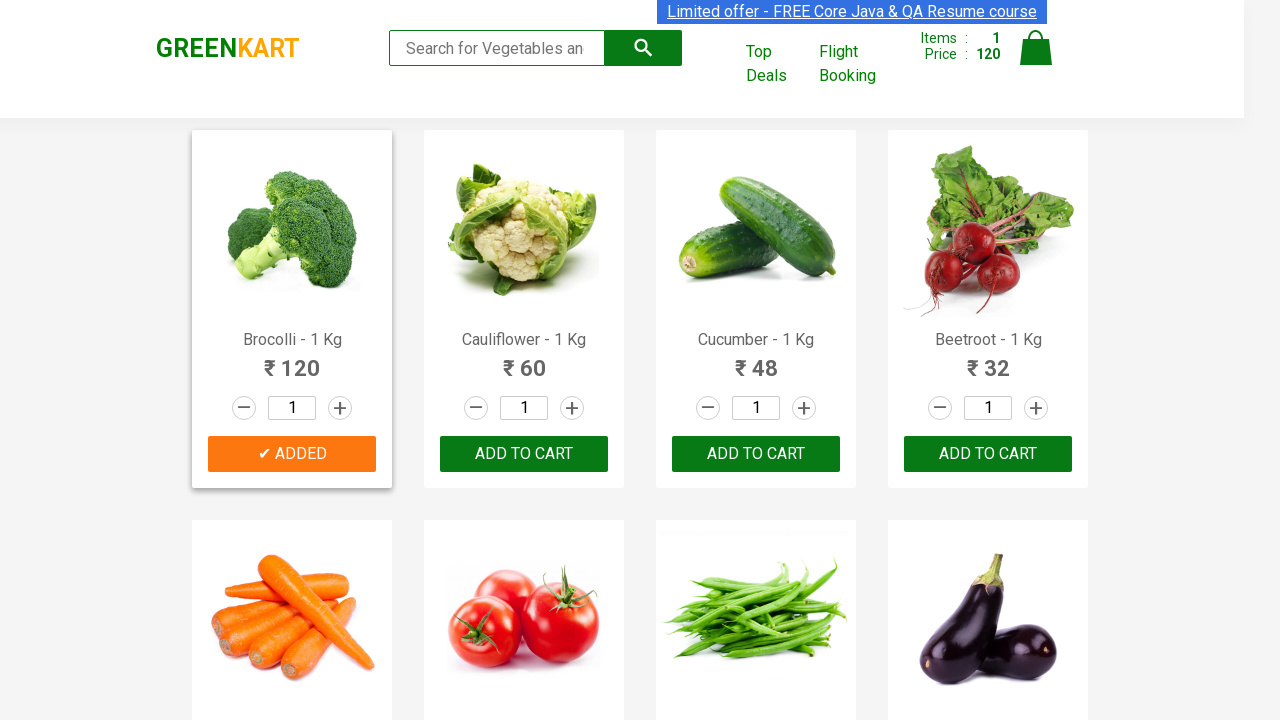

Clicked shopping cart icon at (1036, 48) on xpath=//img[@alt='Cart']
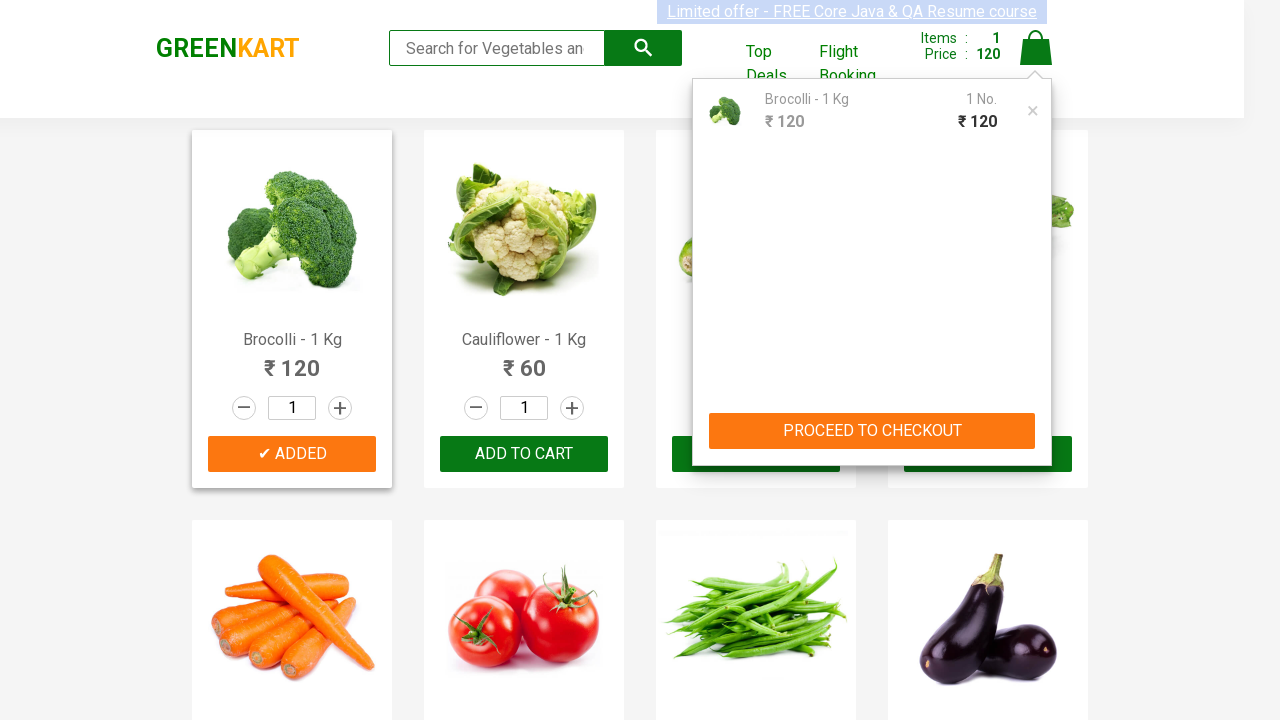

Cart preview panel loaded and became active
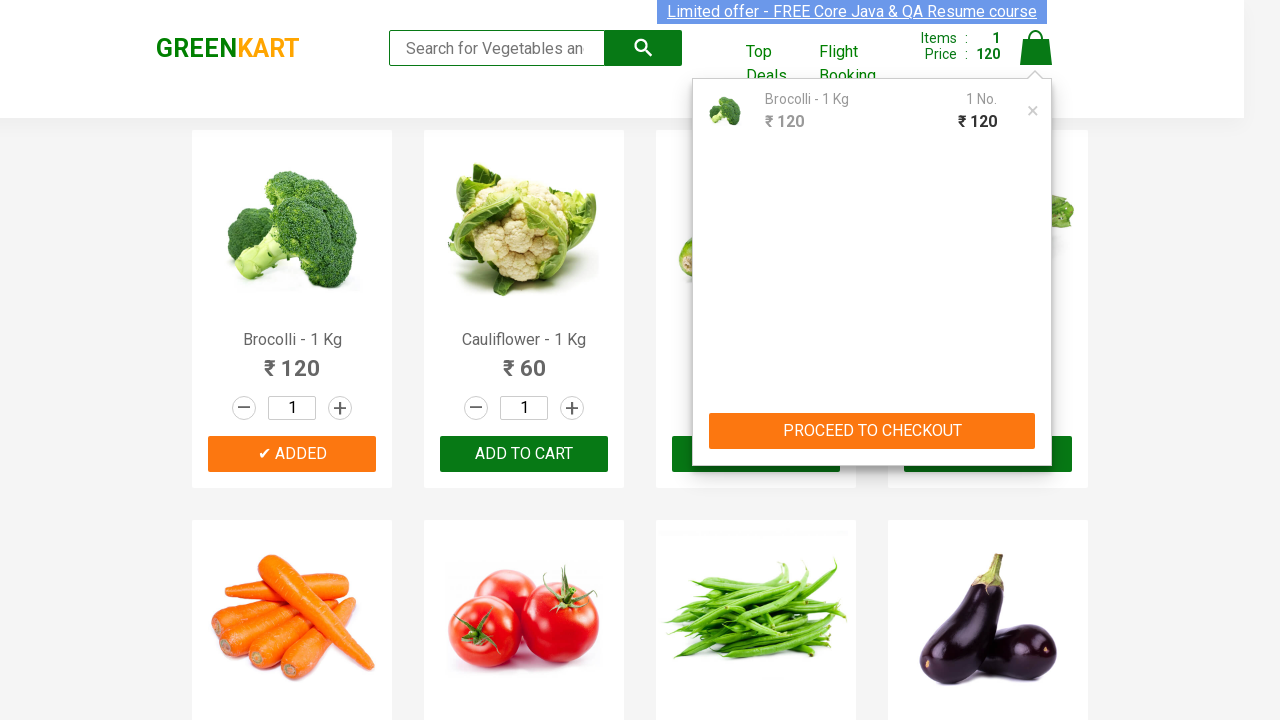

Clicked the remove button to delete item from cart at (1033, 111) on xpath=//div[@class='cart-preview active']//div//div//a[@class='product-remove'][
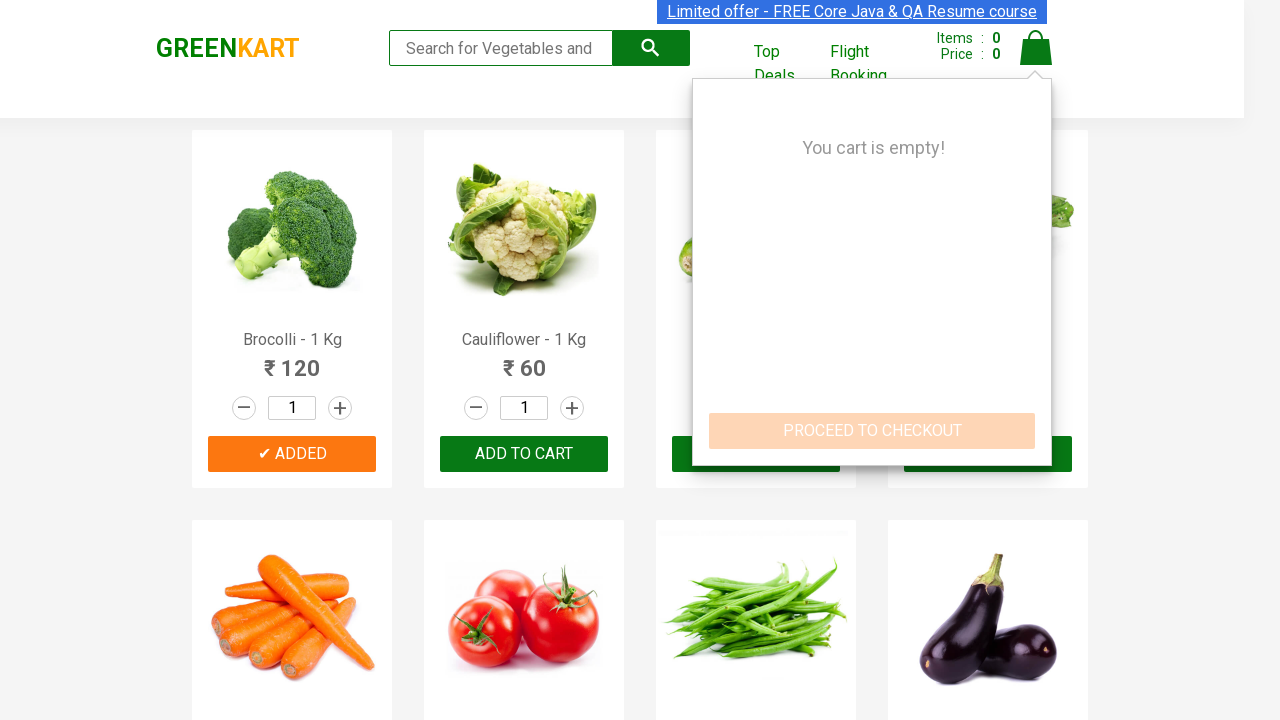

Verified cart count updated to 0 items after removal
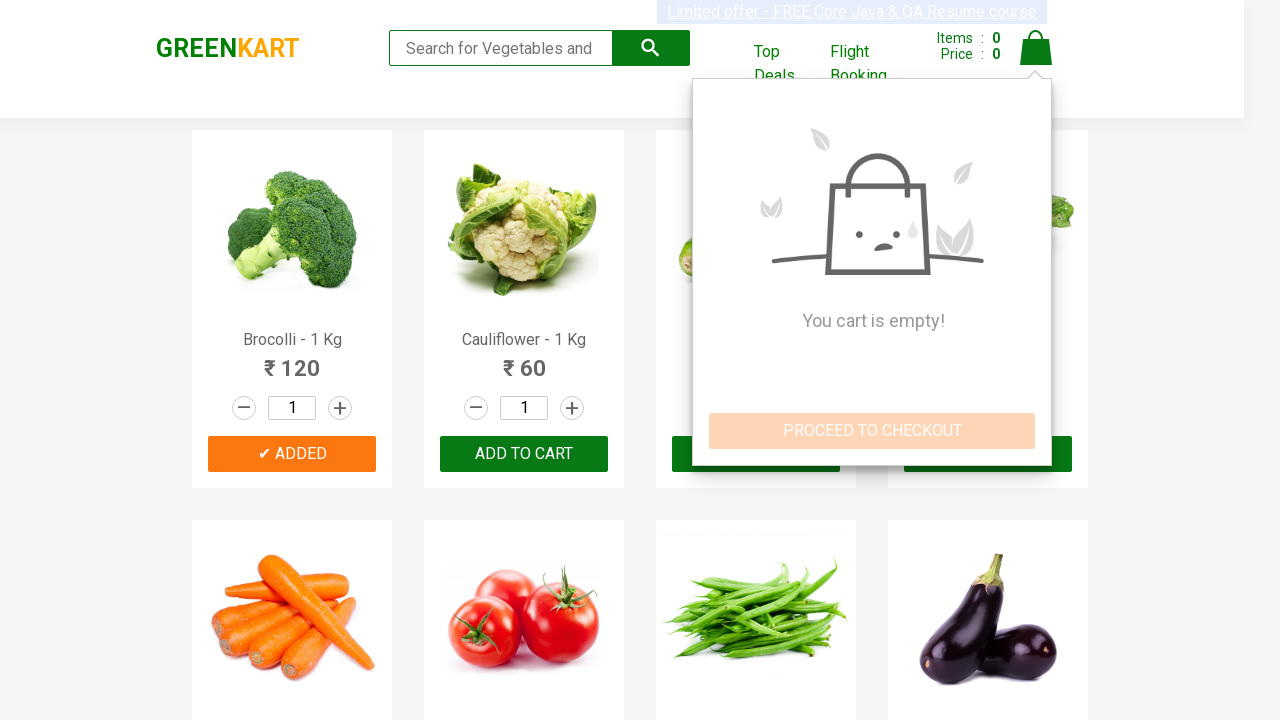

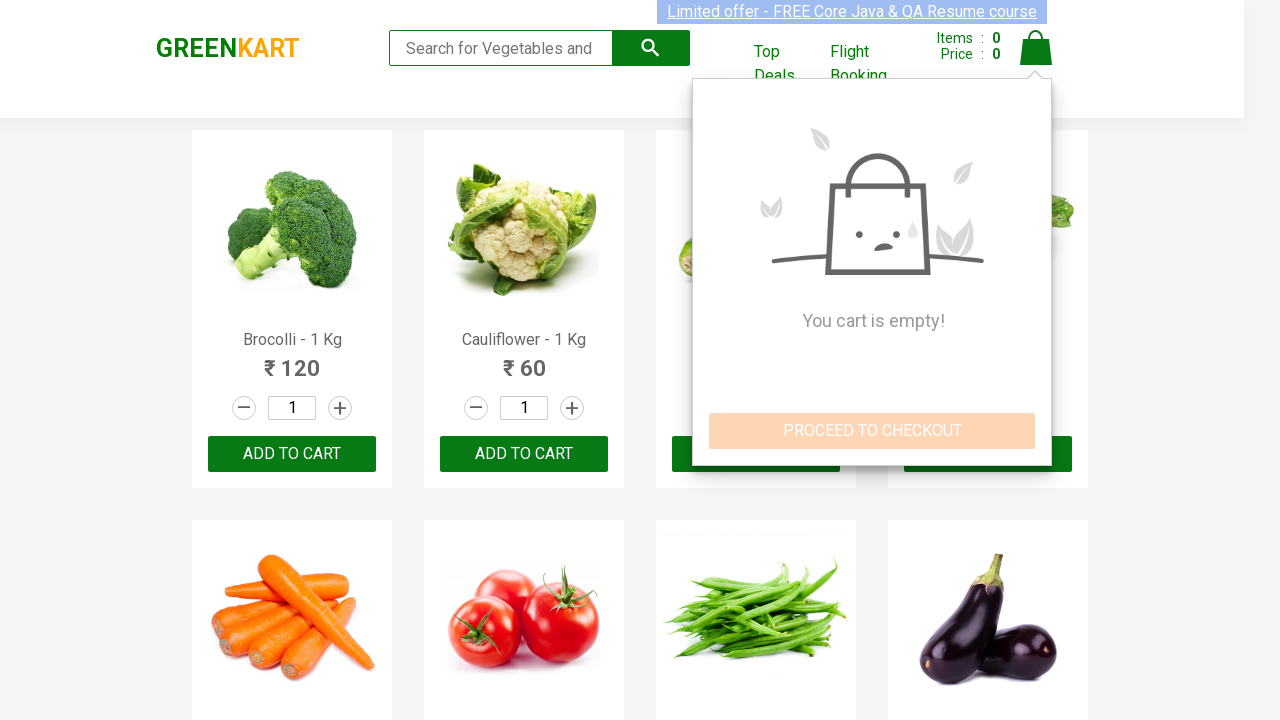